Tests that clicking the logo redirects to the home page

Starting URL: https://www.demoblaze.com/index.html

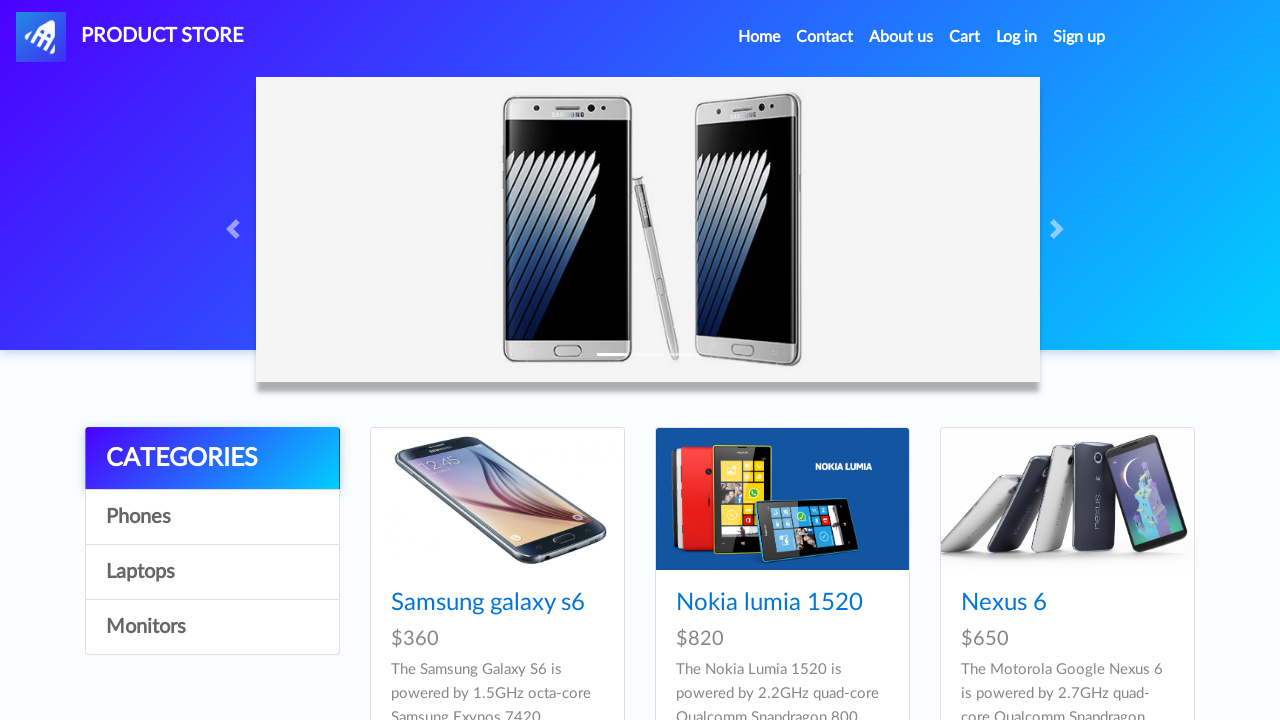

Clicked the logo element at (130, 37) on #nava
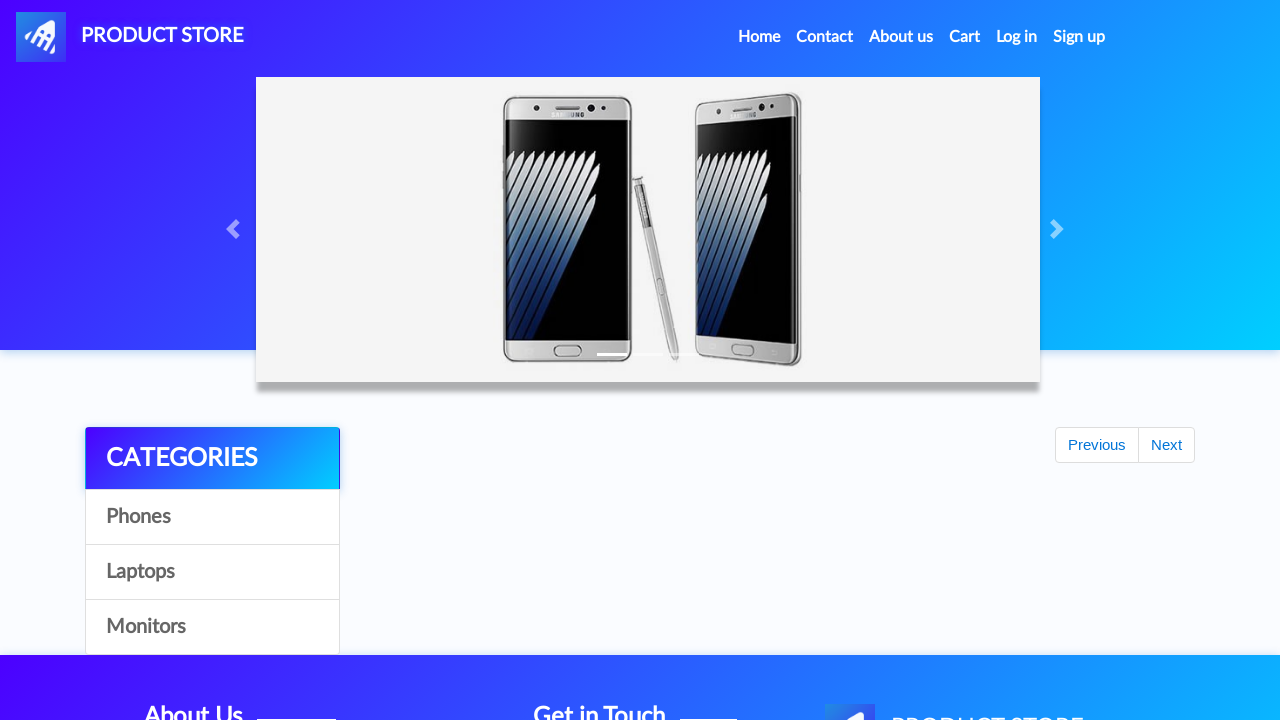

Verified URL is https://www.demoblaze.com/index.html after logo click
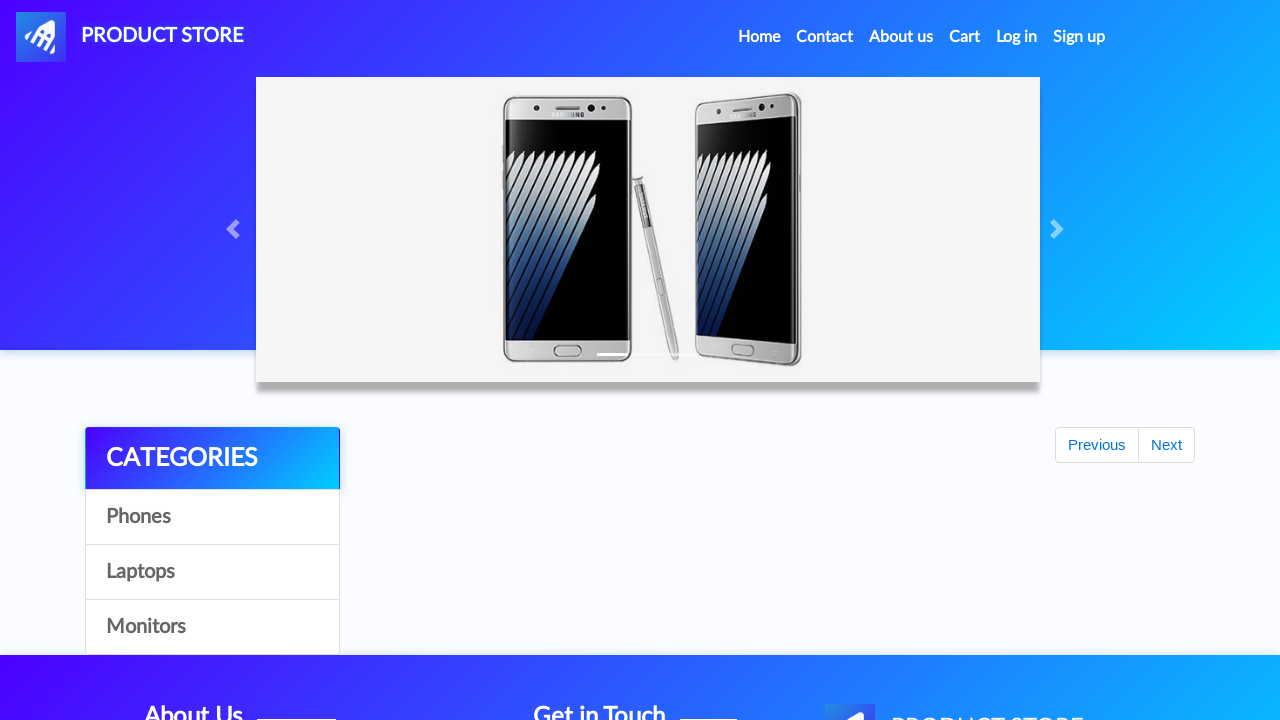

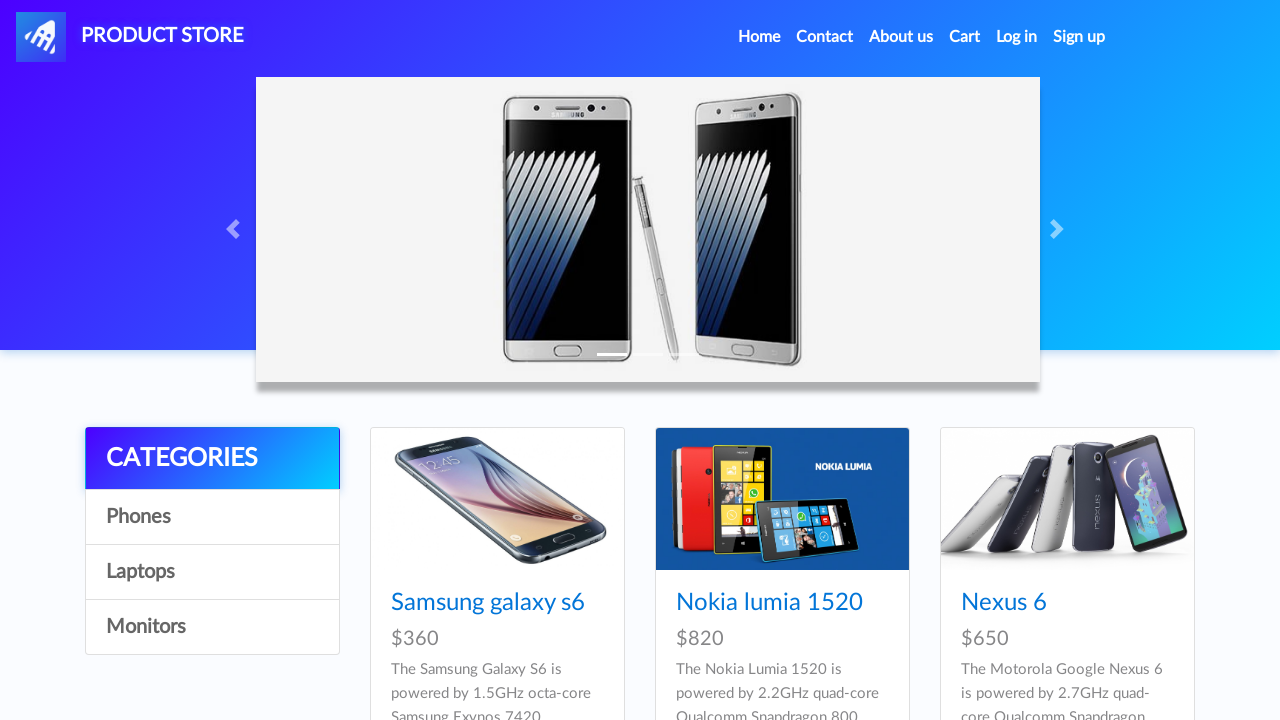